Tests various alert types (simple, confirm, and prompt alerts) by triggering each alert and interacting with them through accept, dismiss, and text input

Starting URL: https://letcode.in/alert

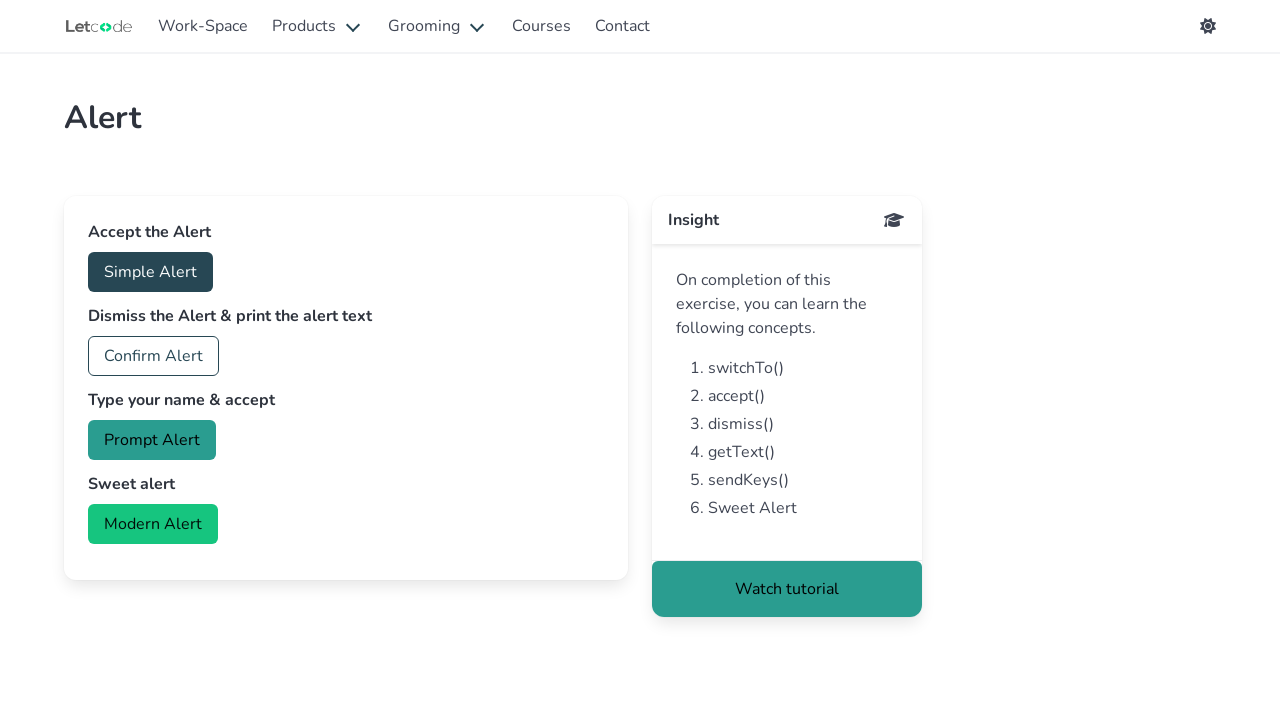

Clicked Simple Alert button to trigger alert at (150, 272) on xpath=//button[text()='Simple Alert']
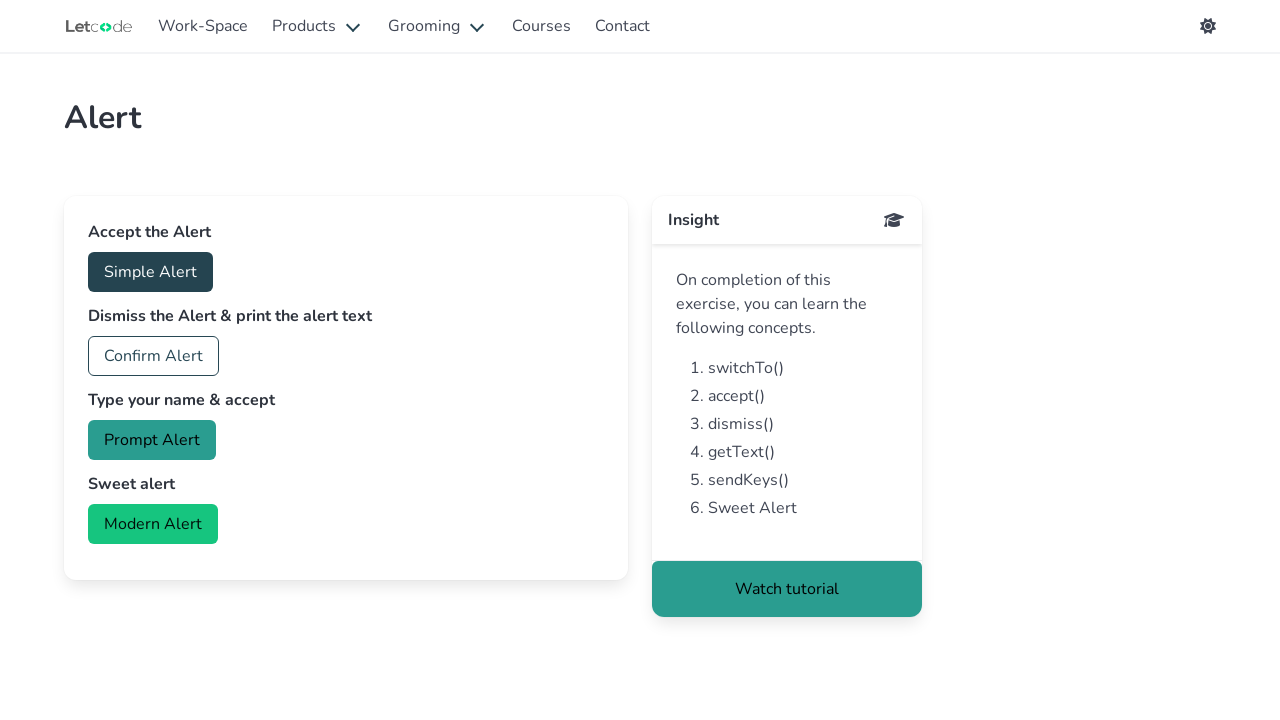

Set up dialog handler to accept alerts
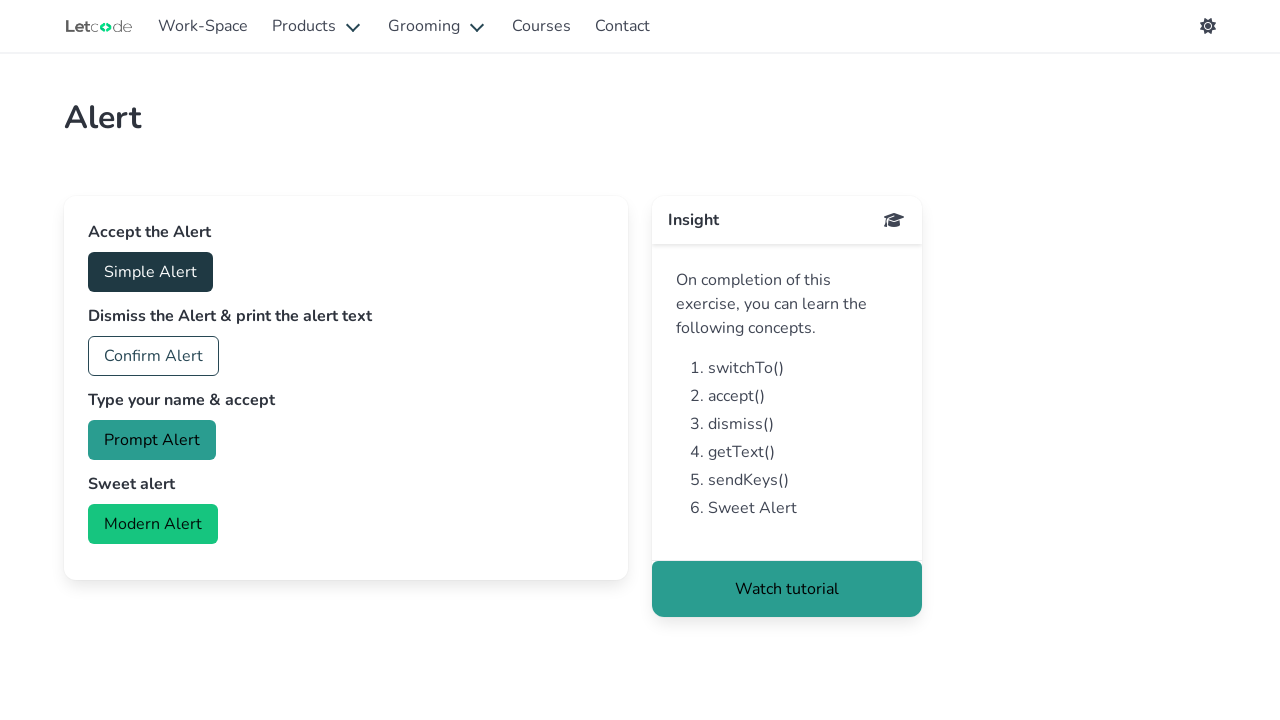

Clicked Simple Alert button and accepted the alert at (150, 272) on xpath=//button[text()='Simple Alert']
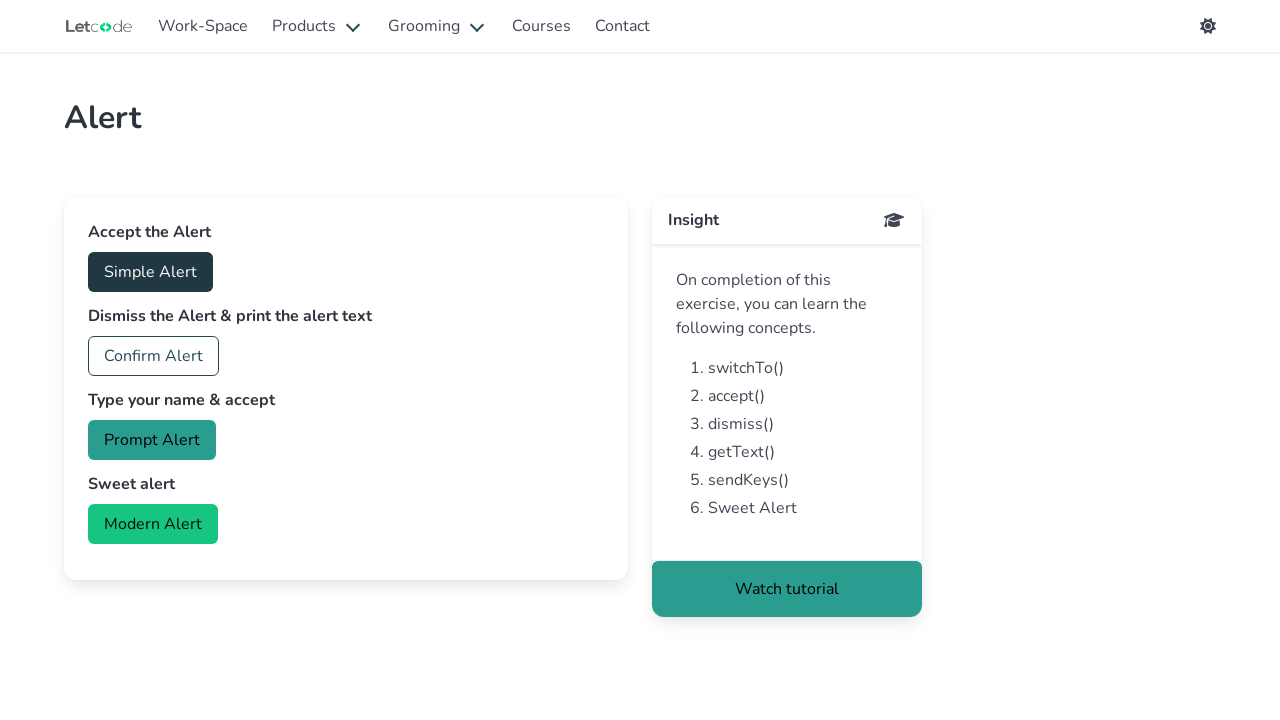

Clicked Confirm Alert button to trigger confirm dialog at (154, 356) on xpath=//button[text()='Confirm Alert']
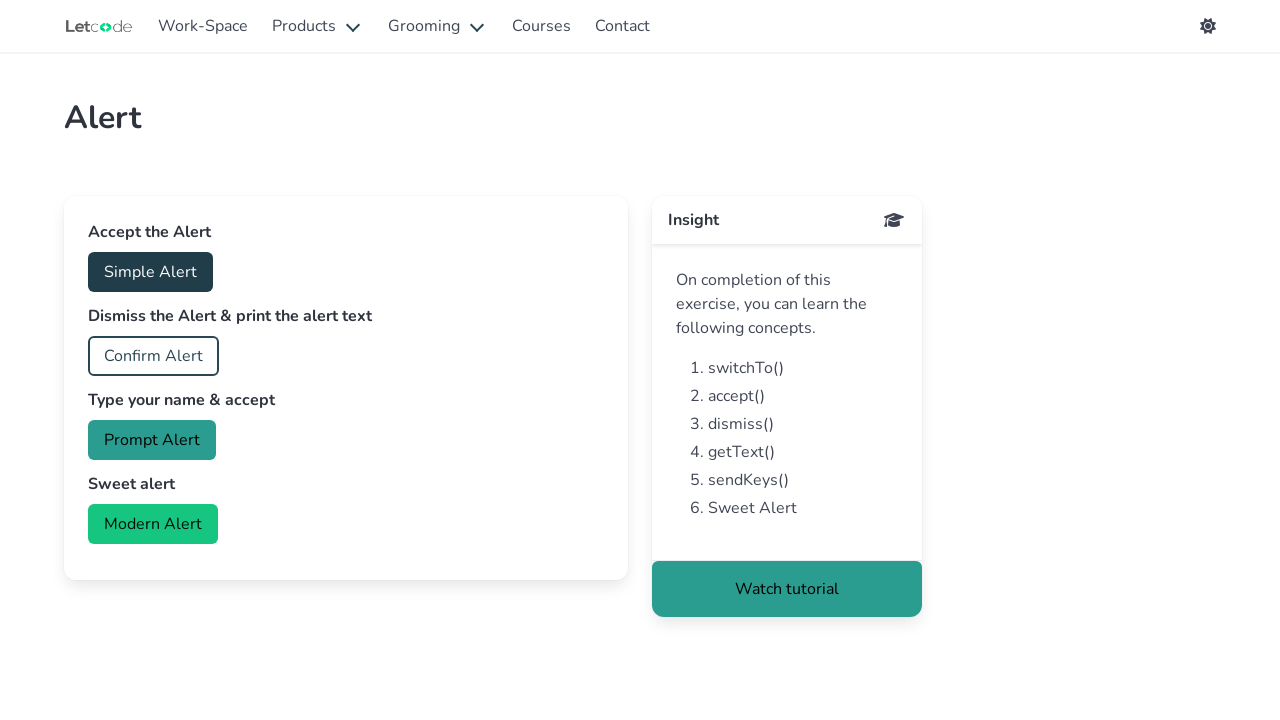

Set up dialog handler to dismiss confirm alert
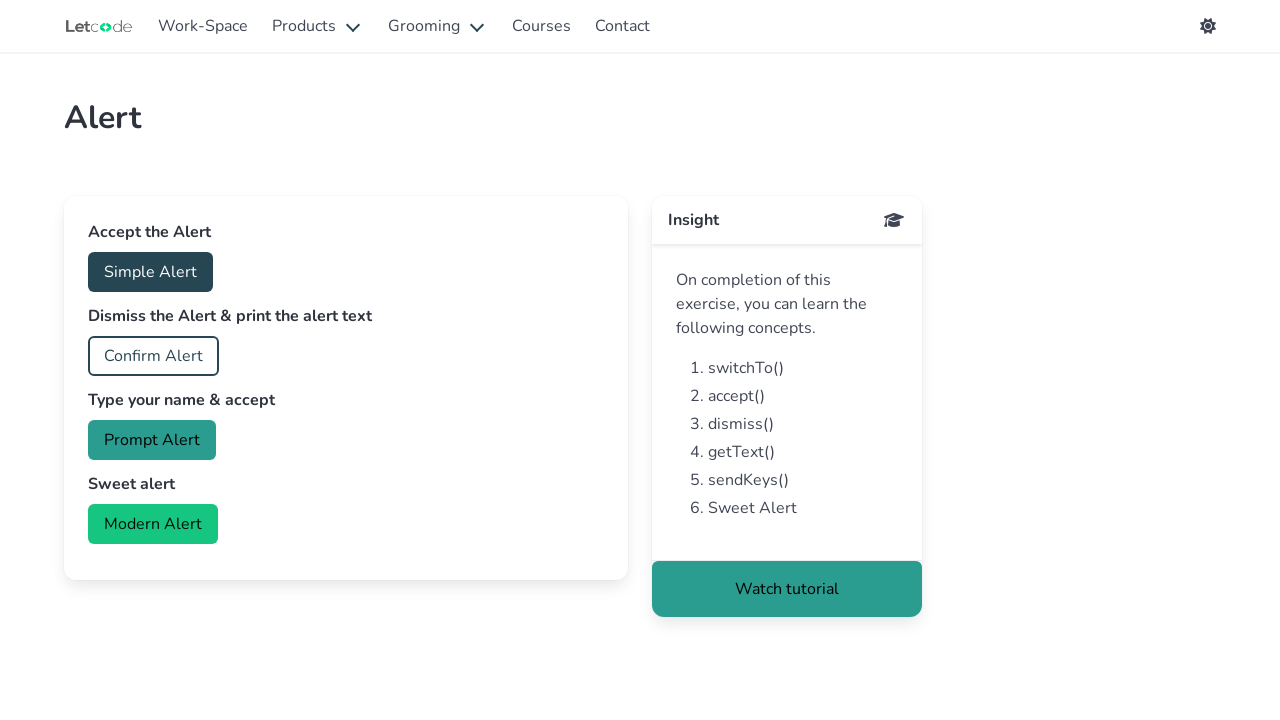

Clicked Confirm Alert button and dismissed the confirm dialog at (154, 356) on xpath=//button[text()='Confirm Alert']
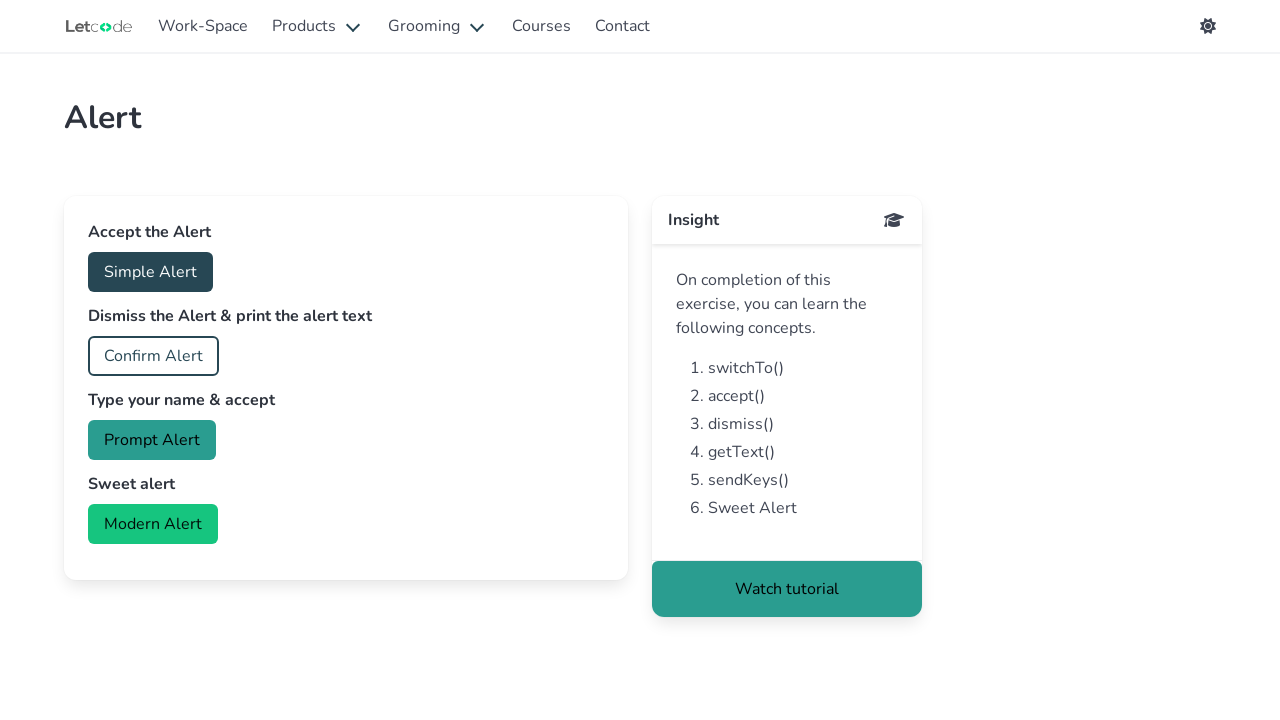

Clicked Prompt Alert button to trigger prompt dialog at (152, 440) on xpath=//button[text()='Prompt Alert']
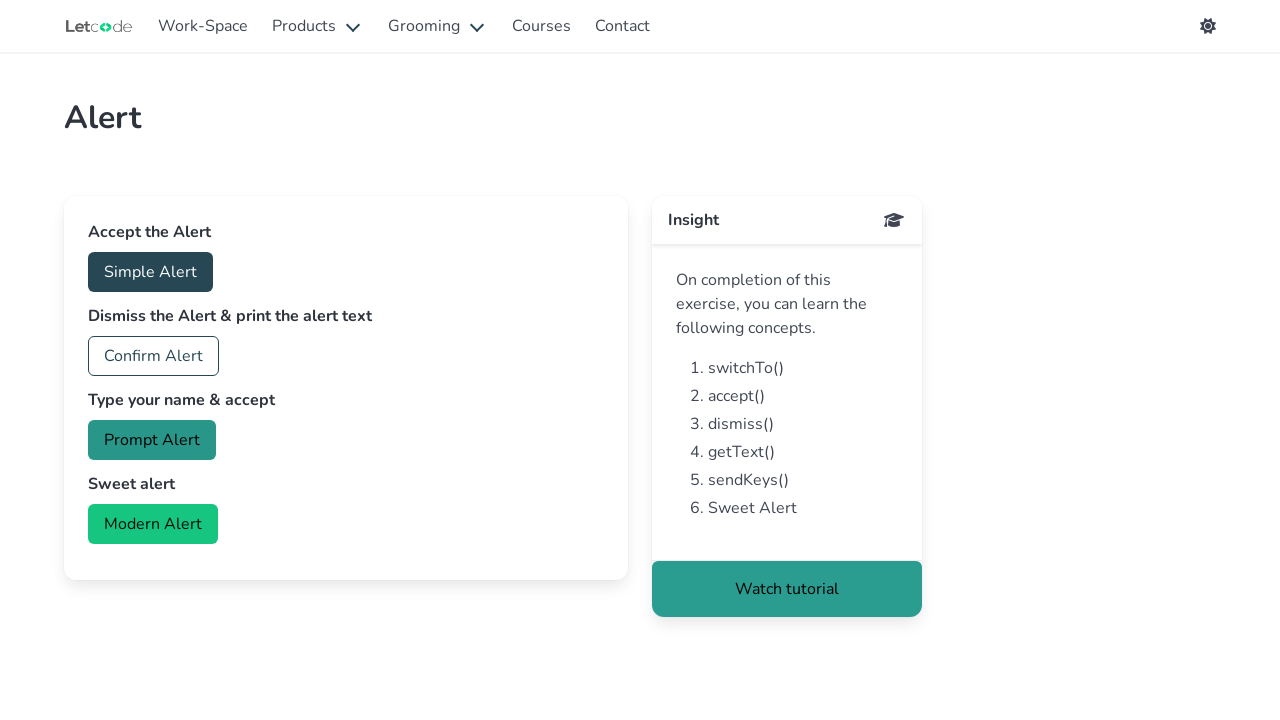

Set up dialog handler to accept prompt alert with text input
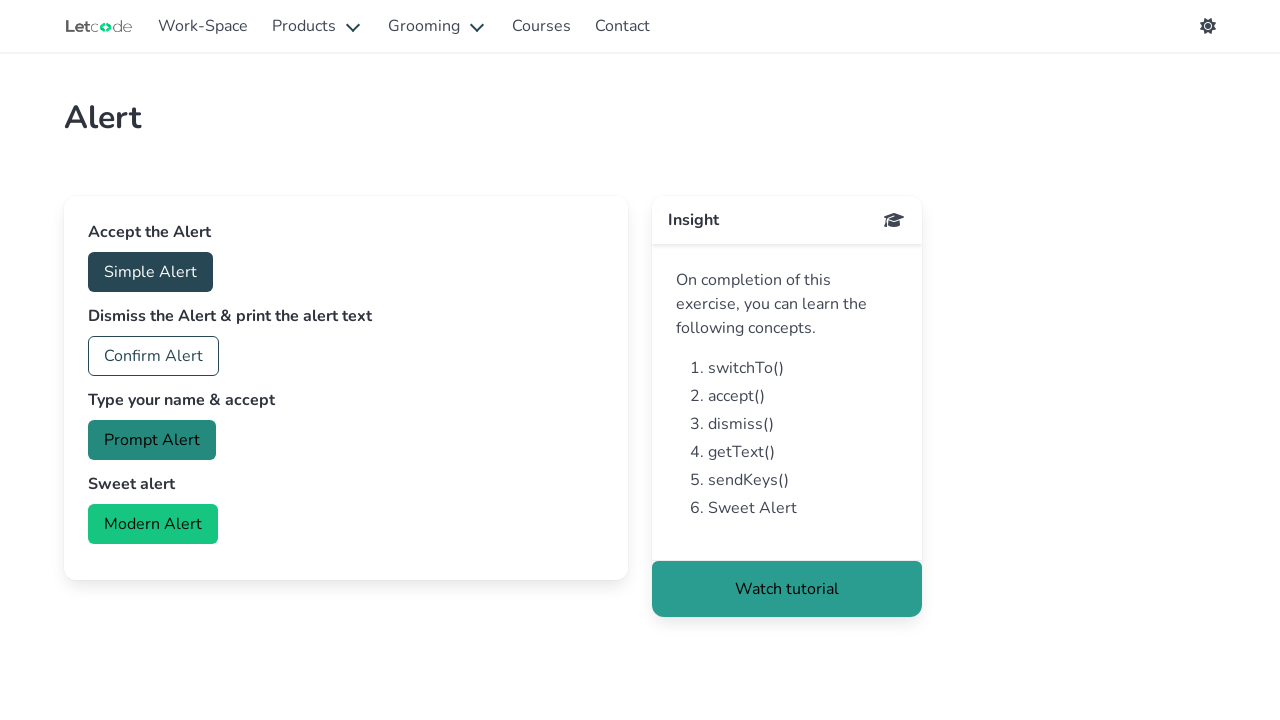

Clicked Prompt Alert button and accepted with text 'Lokku tHe Gokku' at (152, 440) on xpath=//button[text()='Prompt Alert']
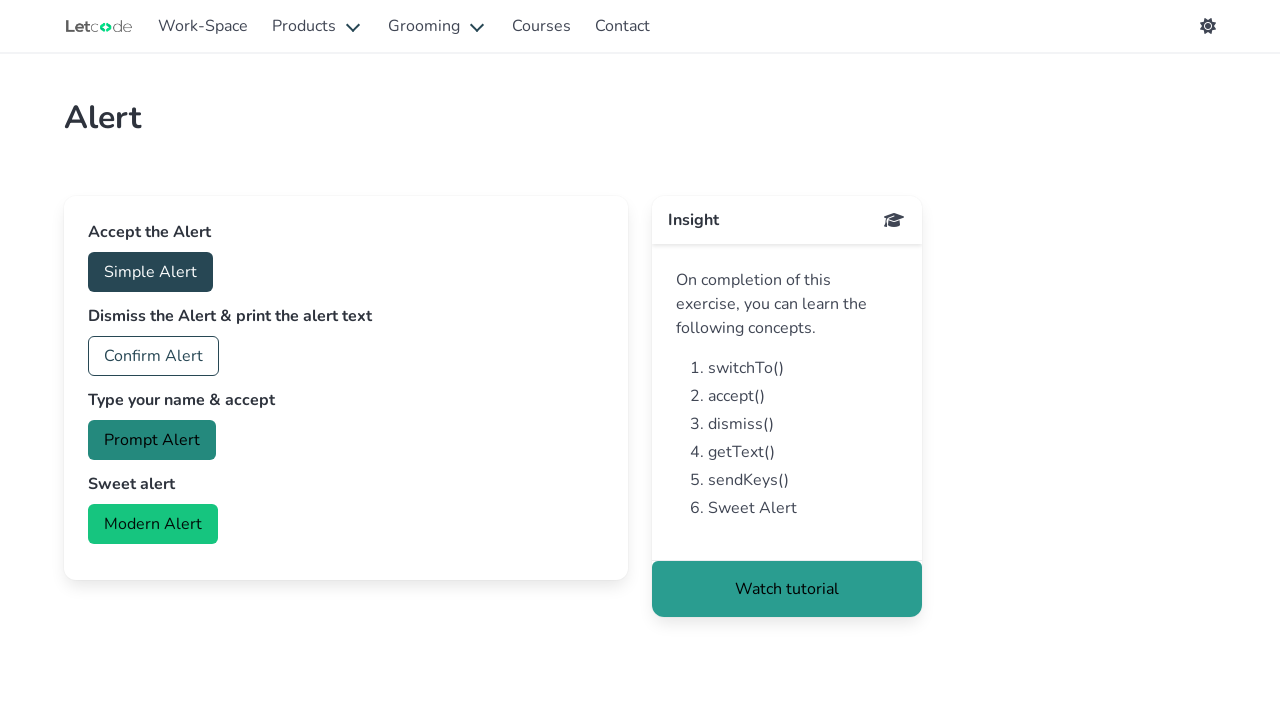

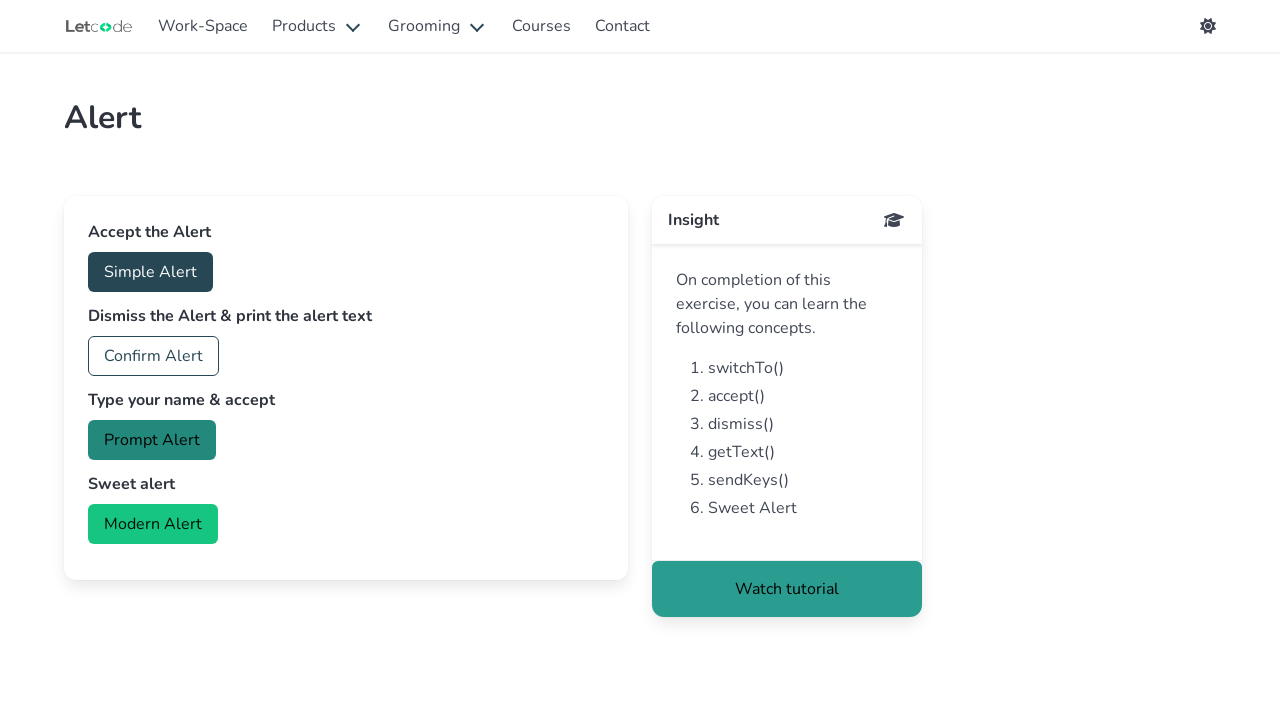